Firefox test that clicks through all quiz form elements including radio buttons, checkboxes and fills the email field

Starting URL: http://www.123formbuilder.com/form-5012206/online-quiz

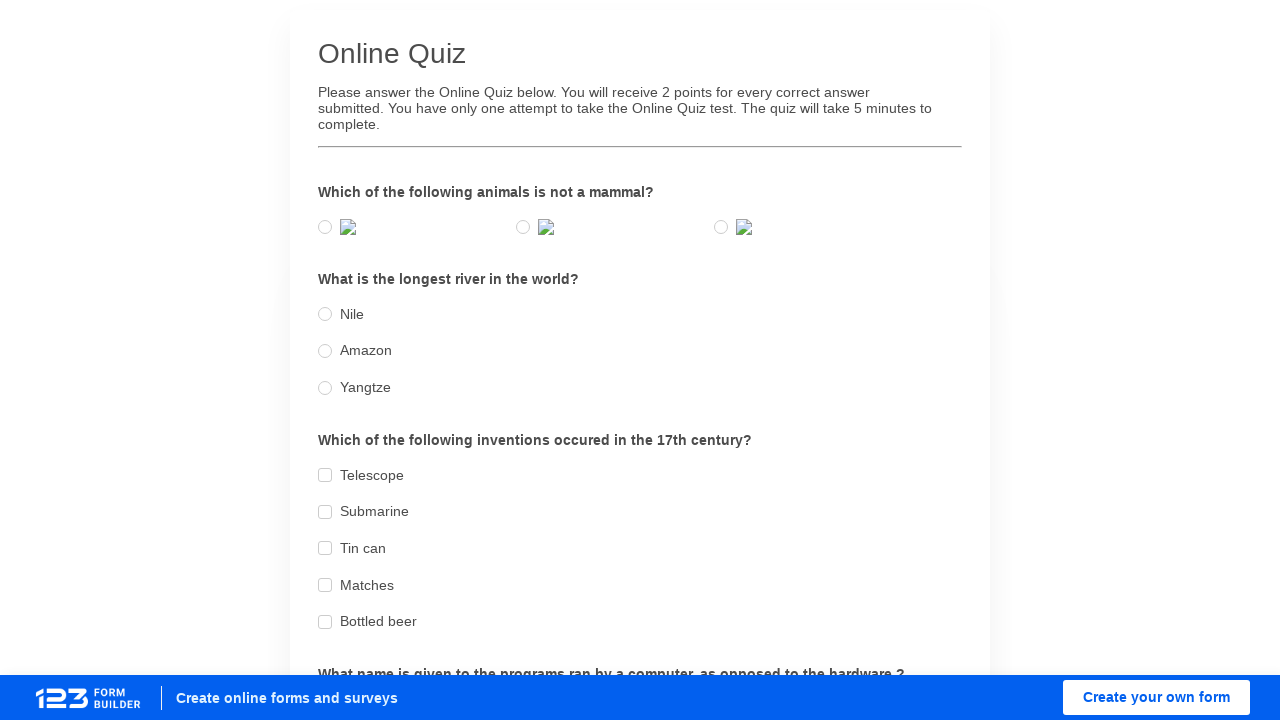

Clicked animal question radio button option 0 at (325, 227) on //label[@for='00000008_0']
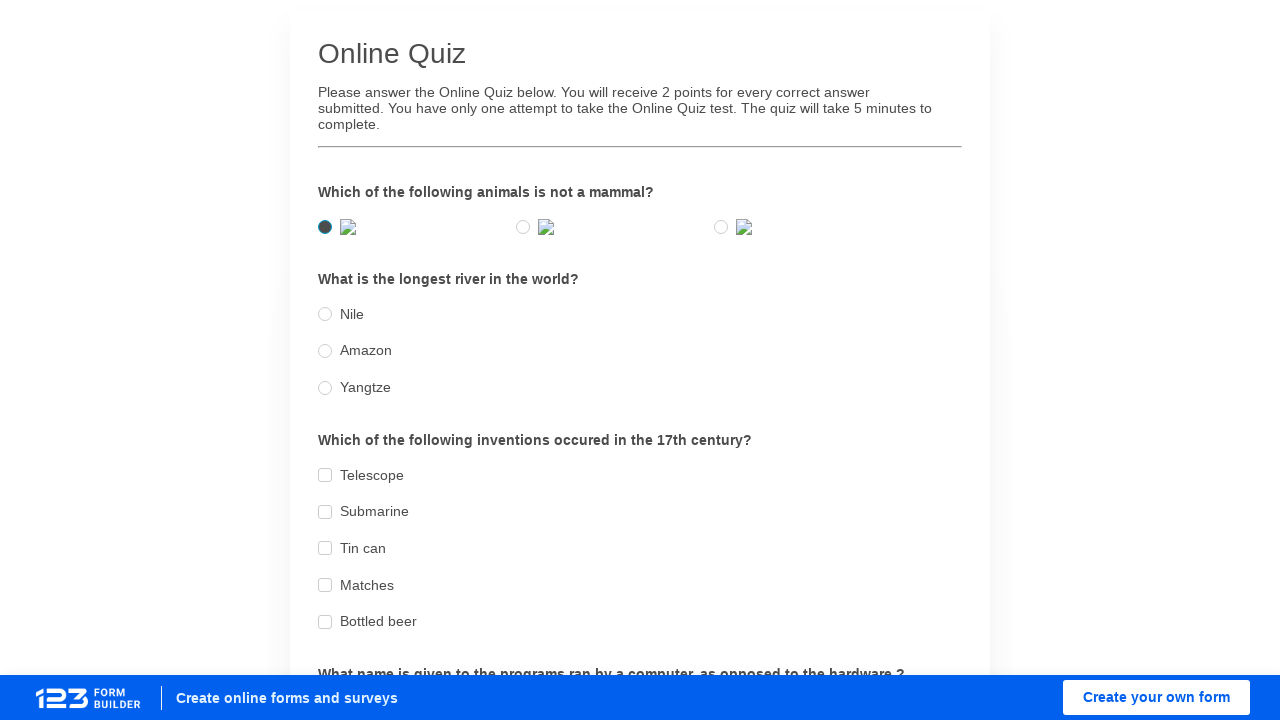

Animal question radio button option 0 confirmed as checked
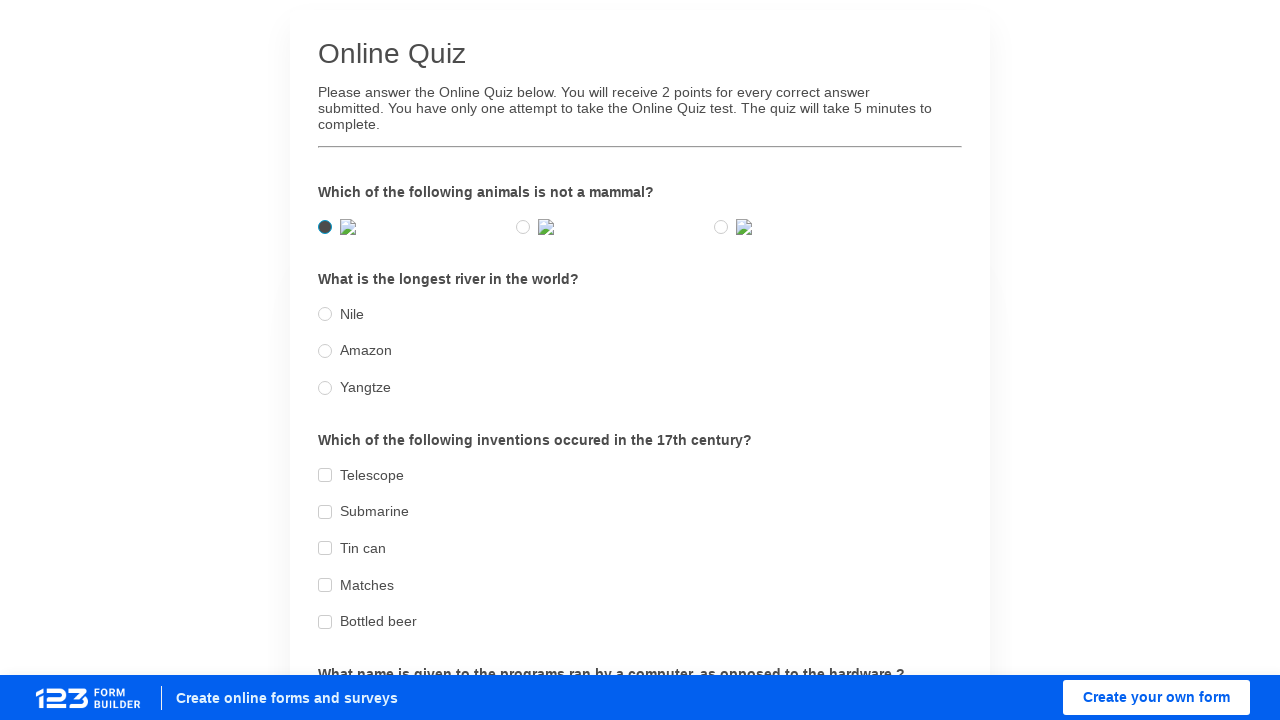

Clicked animal question radio button option 1 at (523, 227) on //label[@for='00000008_1']
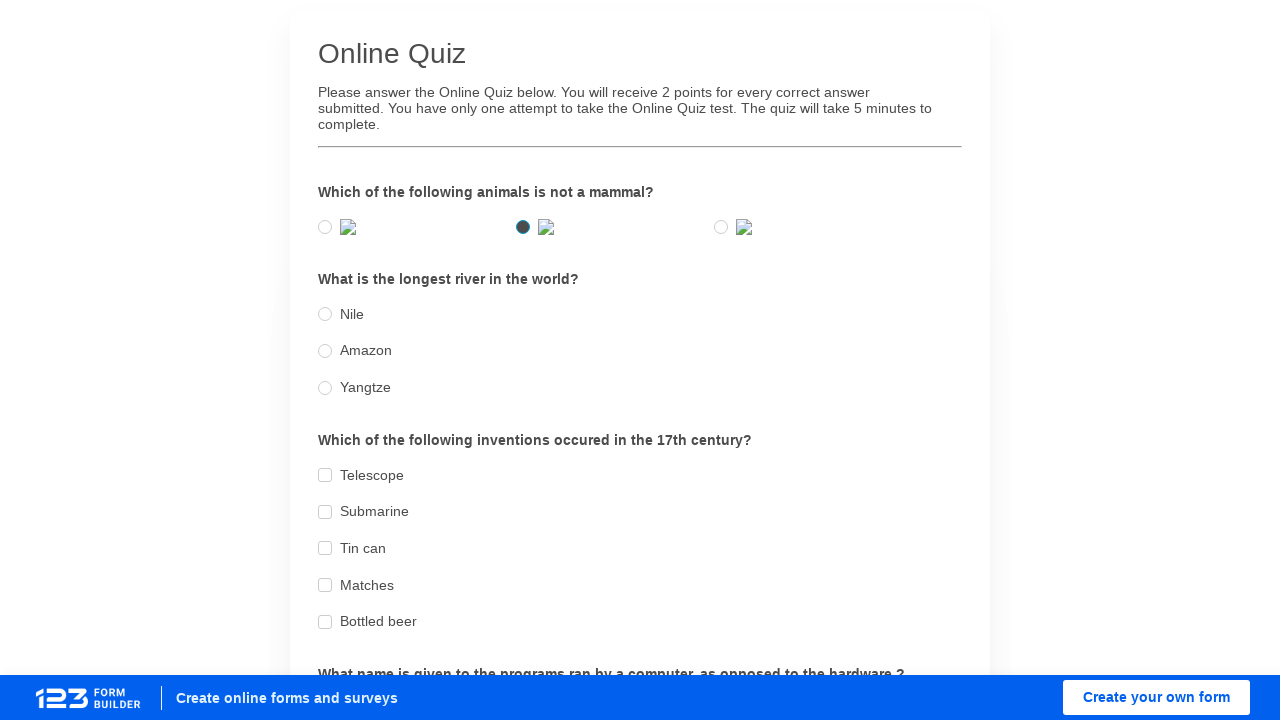

Animal question radio button option 1 confirmed as checked
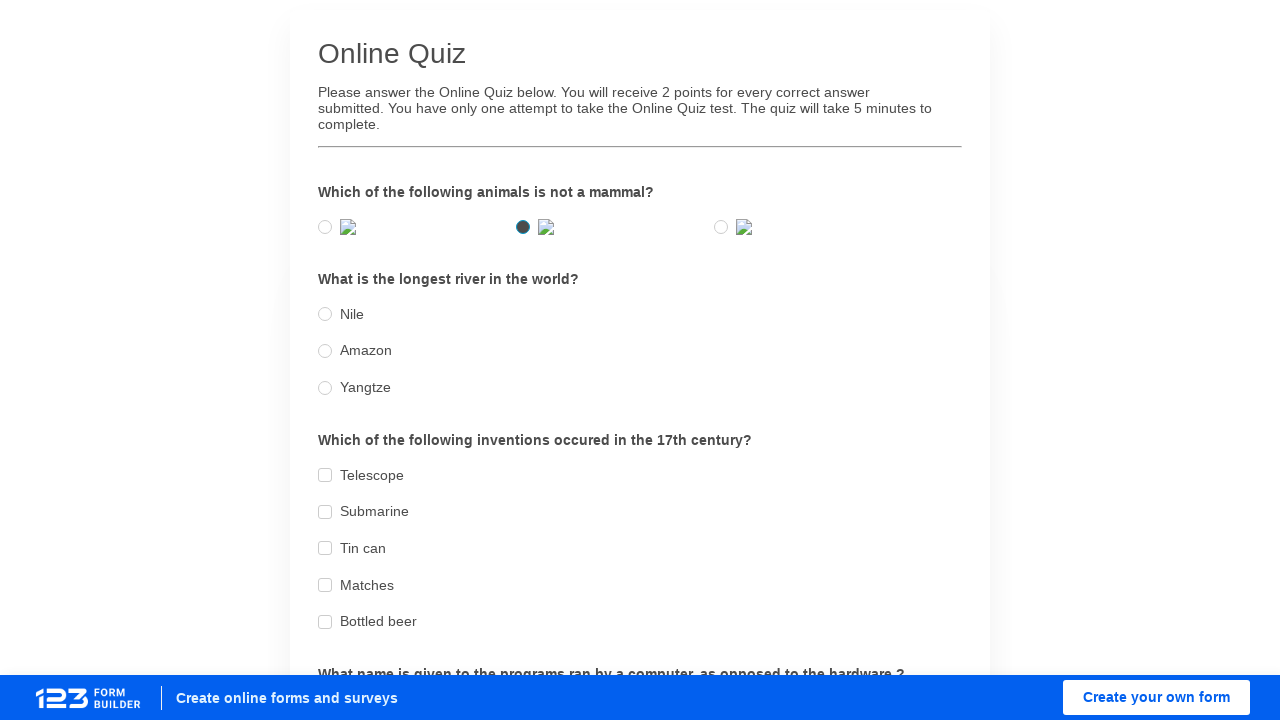

Clicked river question radio button option 0 at (325, 314) on //label[@for='0000000a_0']
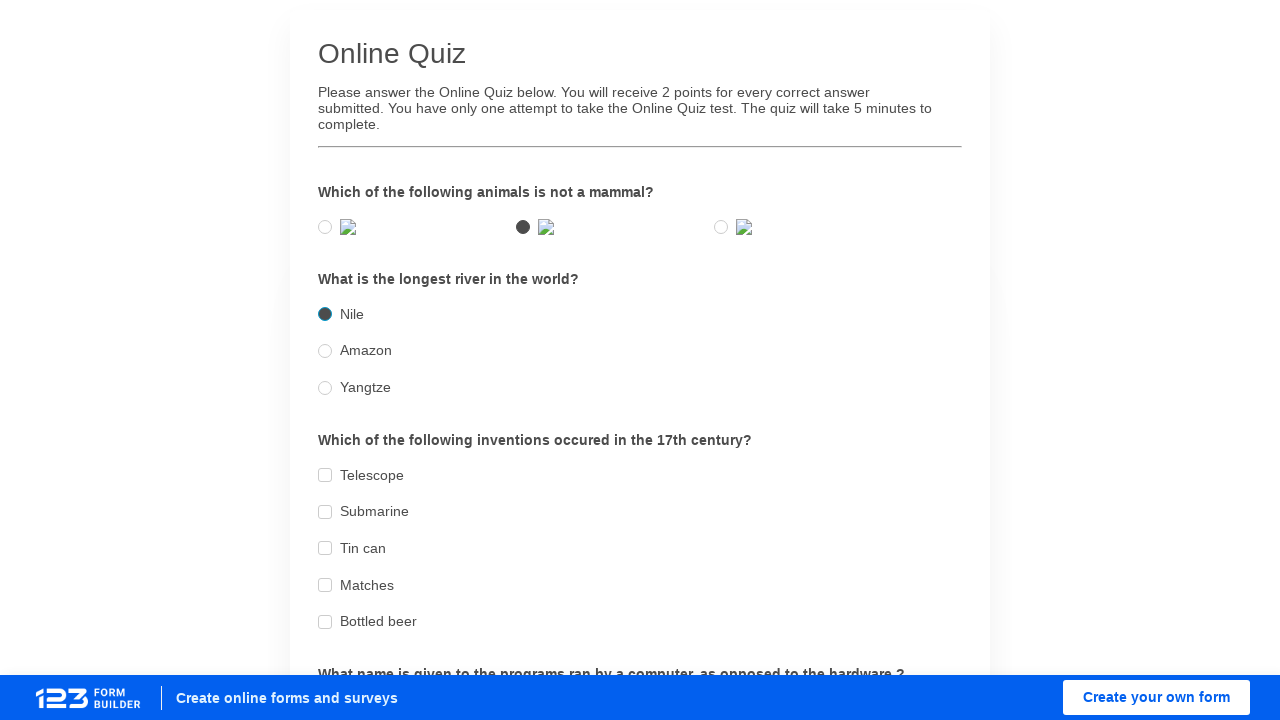

River question radio button option 0 confirmed as checked
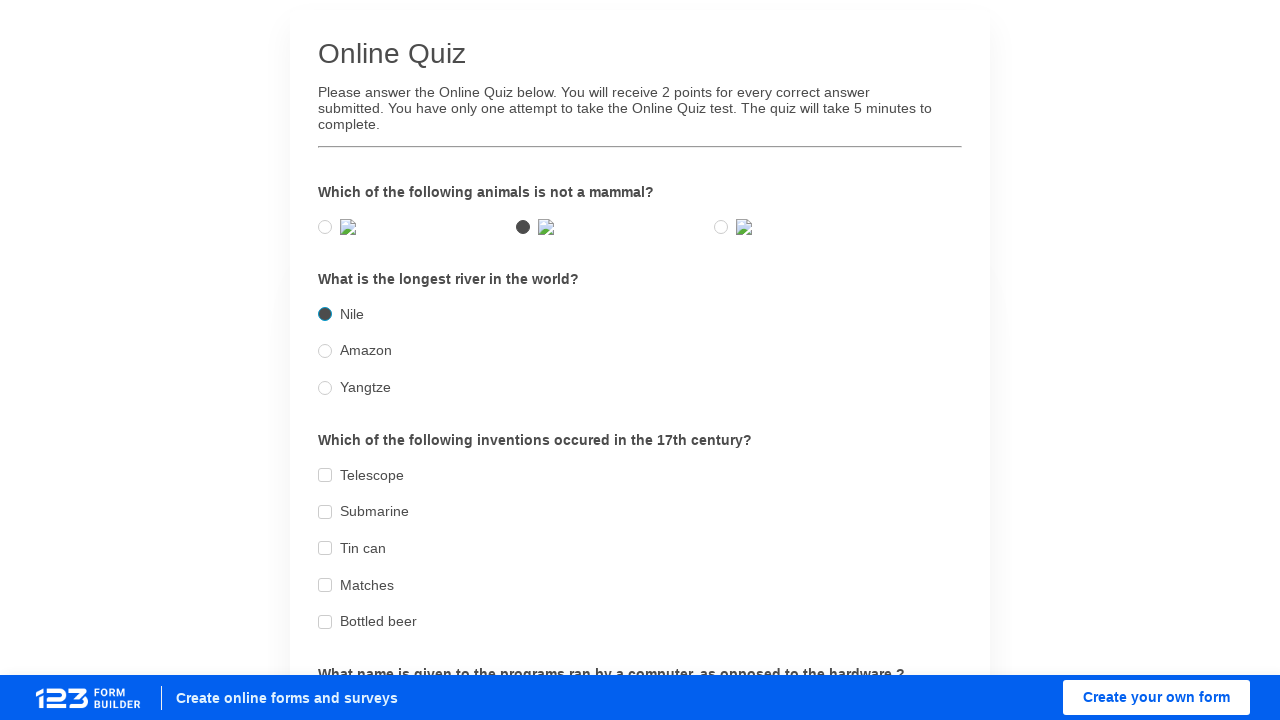

Clicked river question radio button option 1 at (325, 351) on //label[@for='0000000a_1']
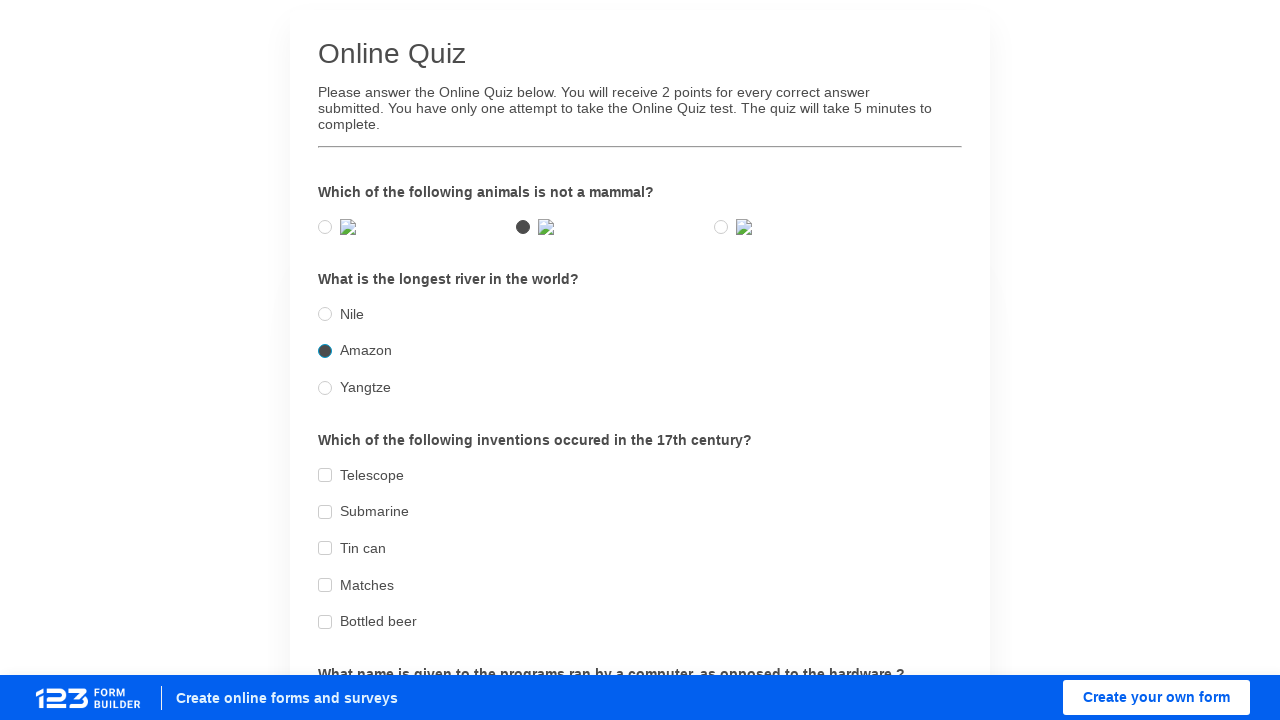

River question radio button option 1 confirmed as checked
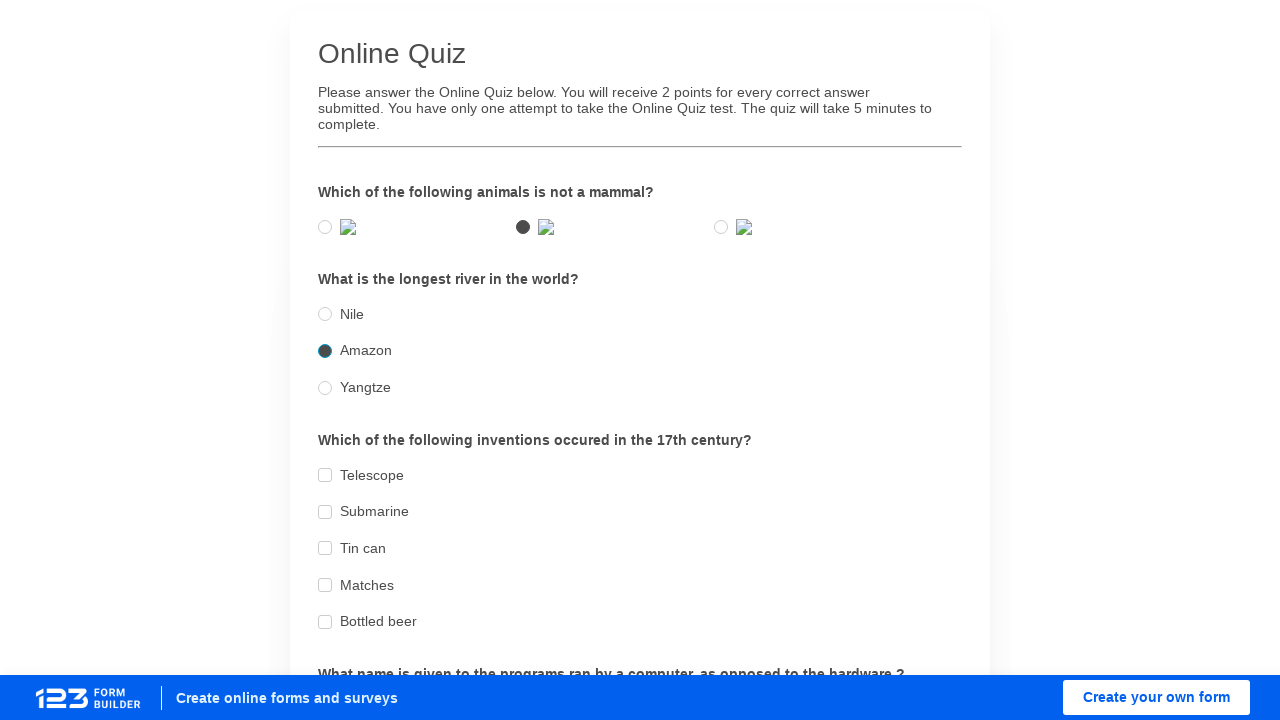

Clicked invention checkbox option 0 at (325, 475) on //label[@for='0000000c_0']
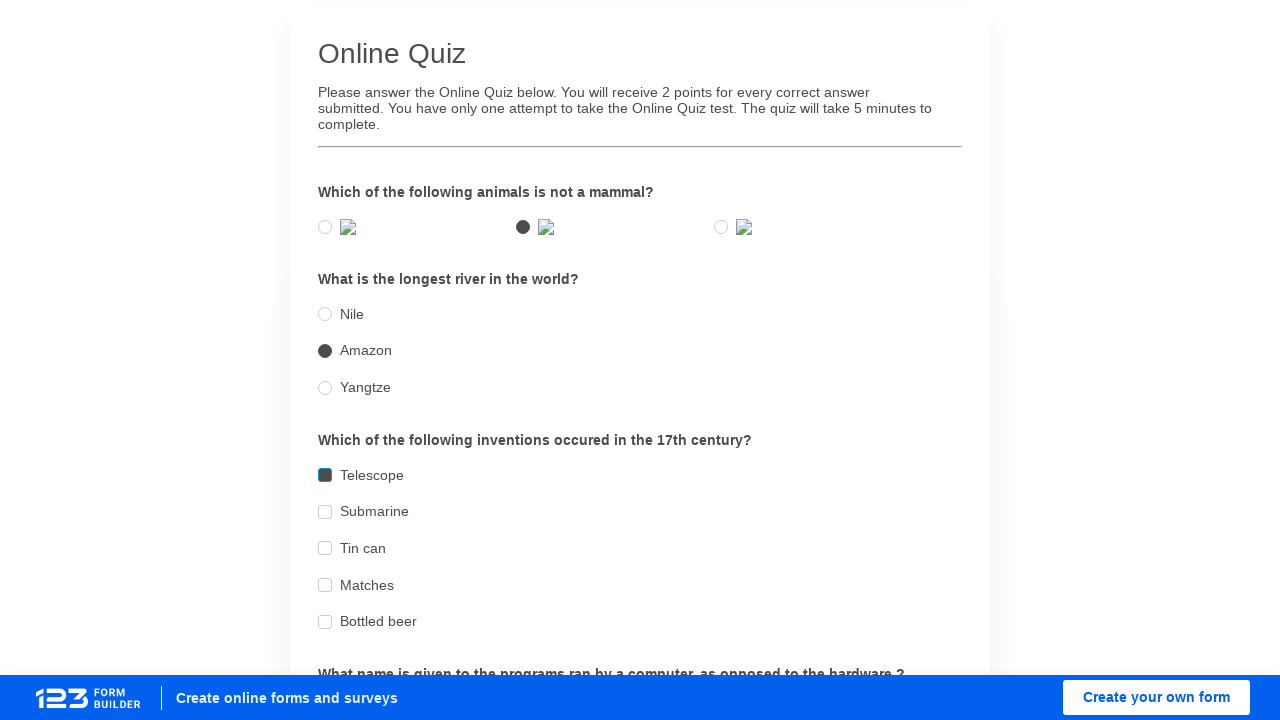

Invention checkbox option 0 confirmed as checked
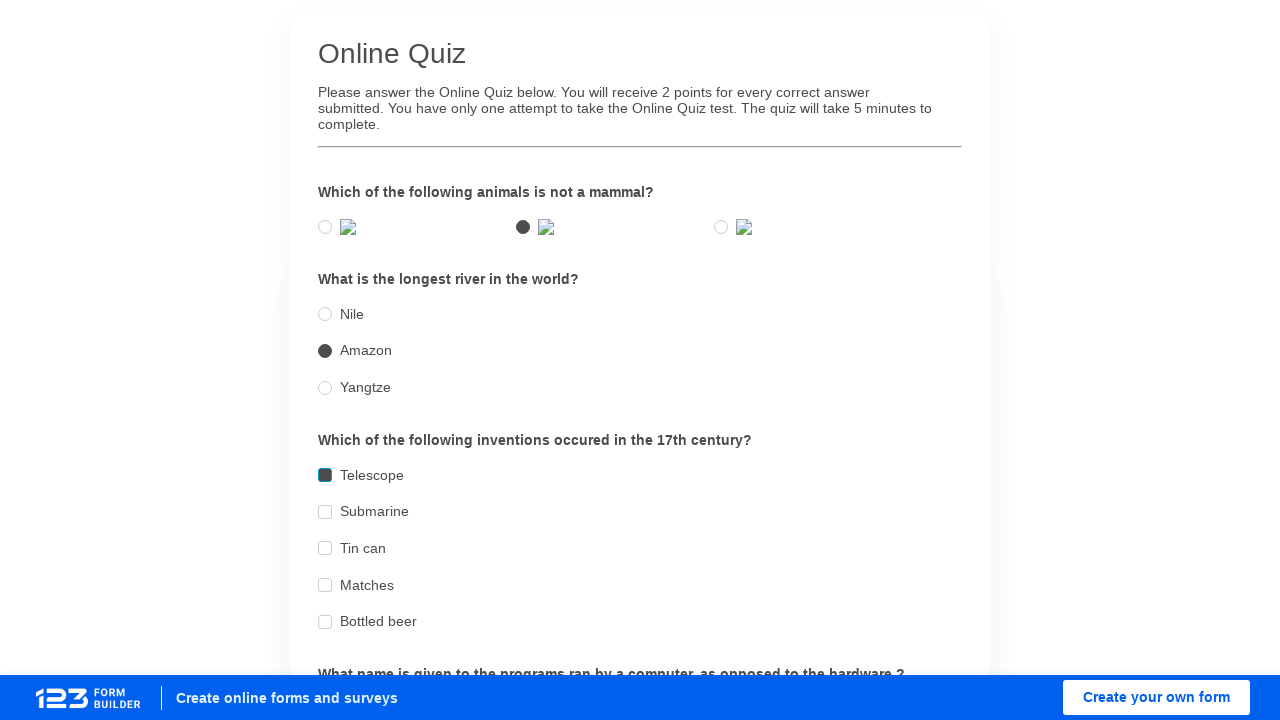

Clicked invention checkbox option 1 at (325, 512) on //label[@for='0000000c_1']
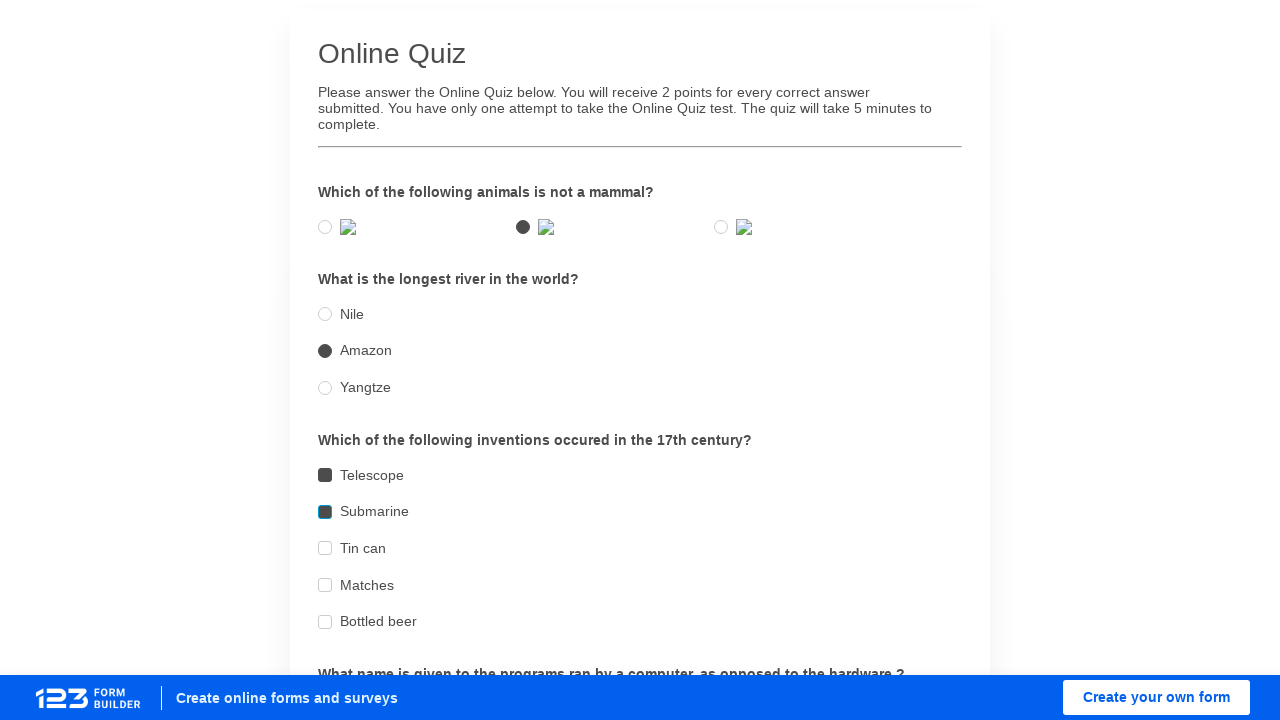

Invention checkbox option 1 confirmed as checked
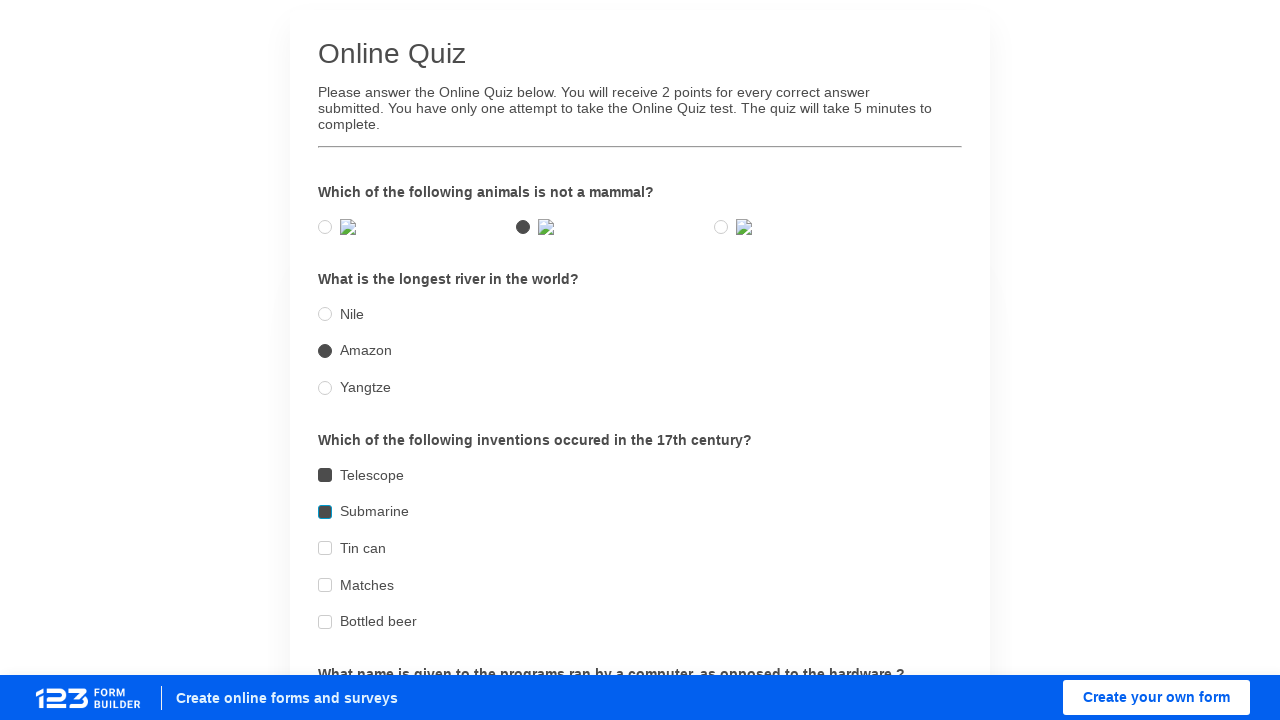

Clicked invention checkbox option 2 at (325, 548) on //label[@for='0000000c_2']
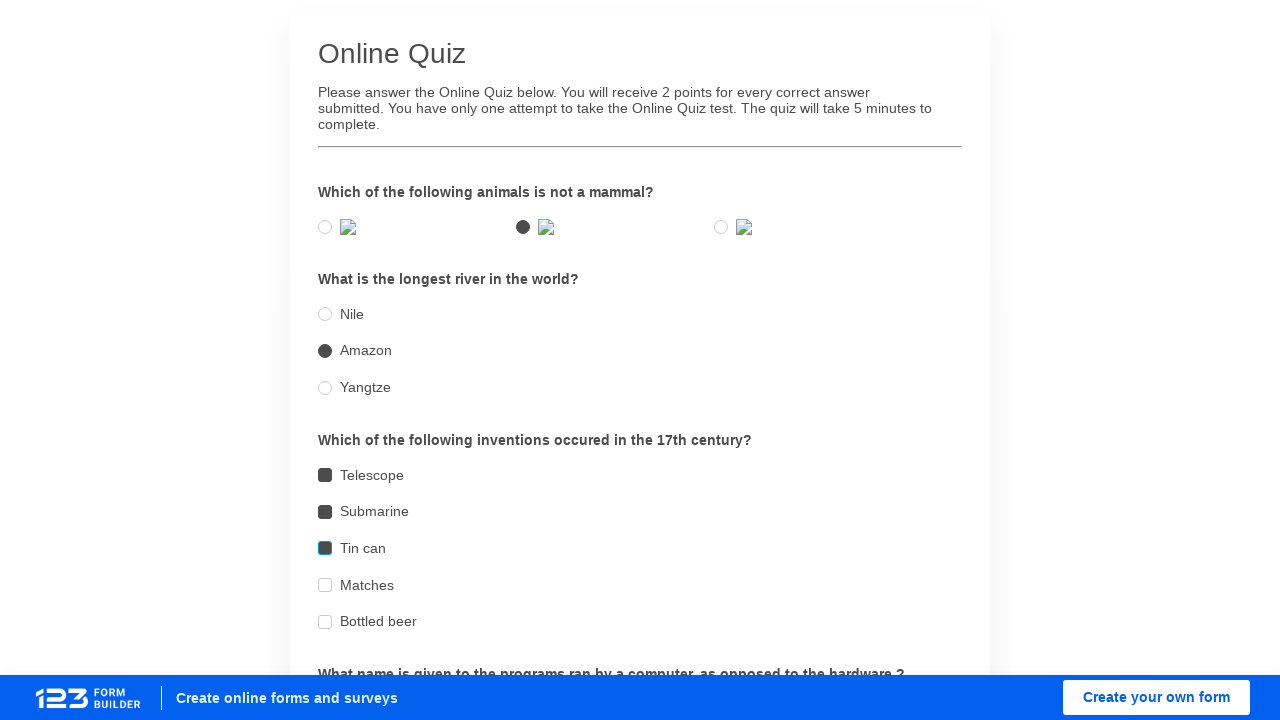

Invention checkbox option 2 confirmed as checked
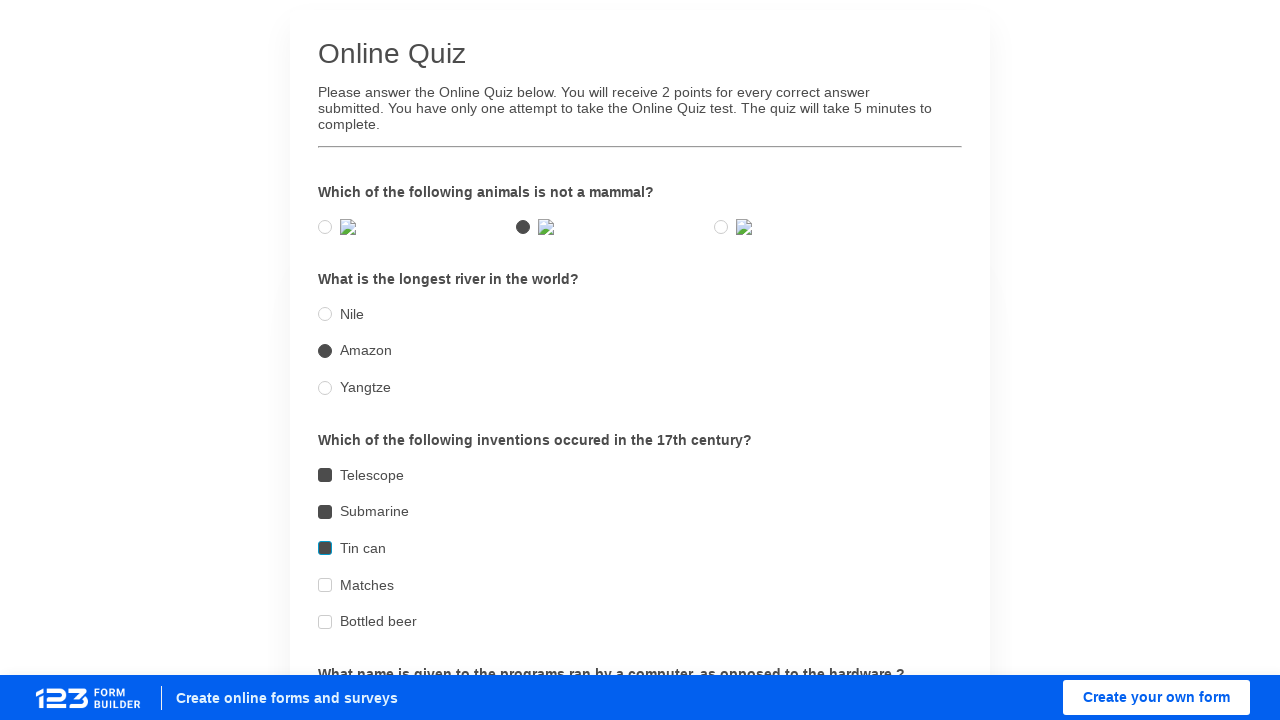

Clicked invention checkbox option 3 at (325, 585) on //label[@for='0000000c_3']
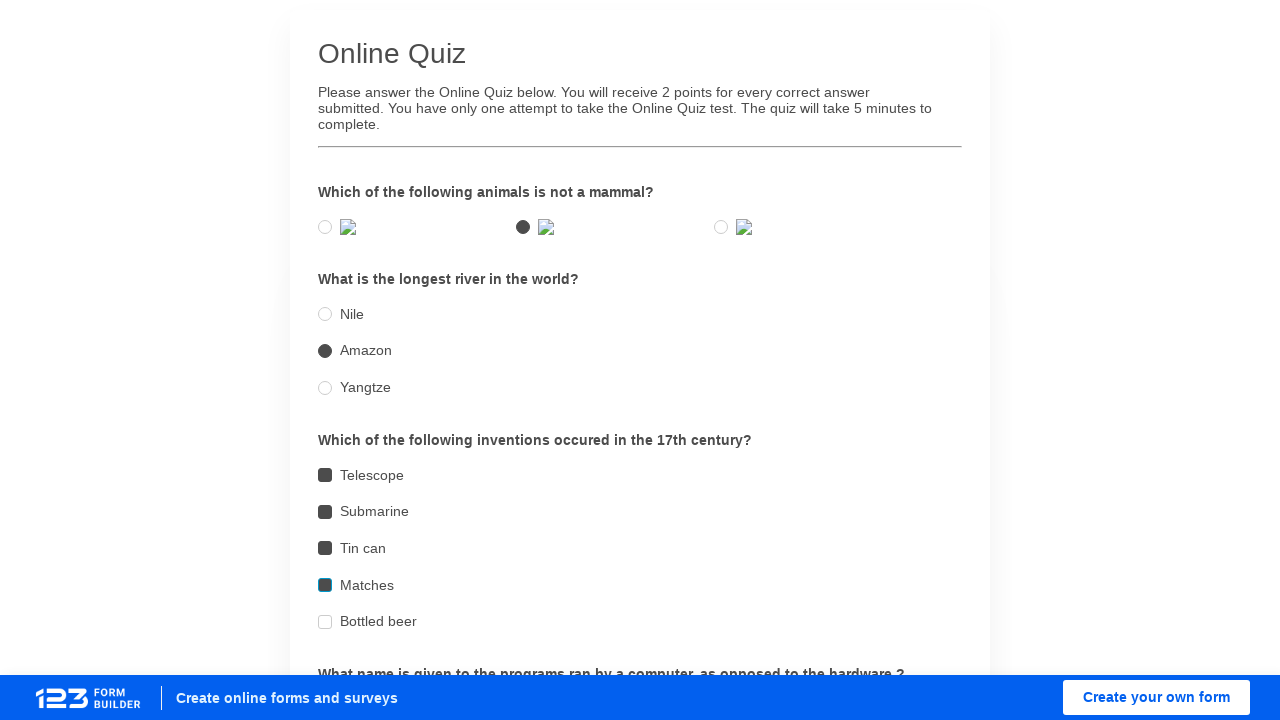

Invention checkbox option 3 confirmed as checked
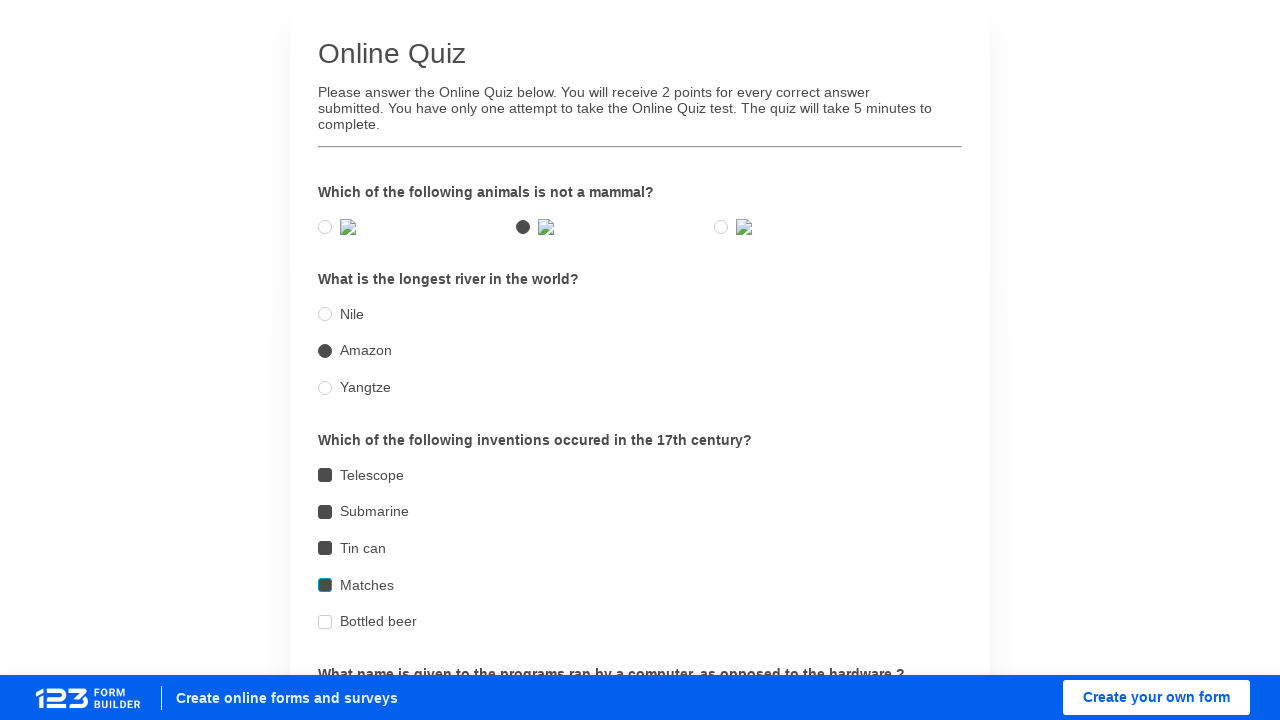

Clicked program checkbox option 0 at (325, 360) on //label[@for='0000000e_0']
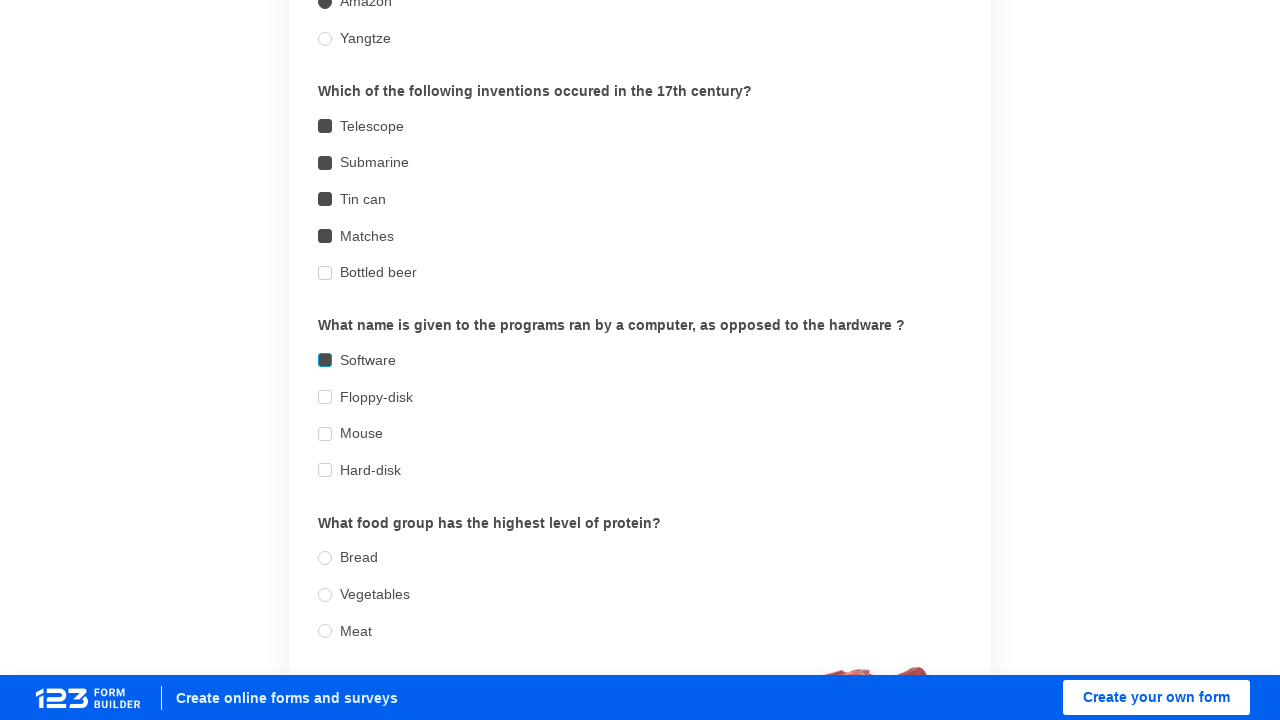

Program checkbox option 0 confirmed as checked
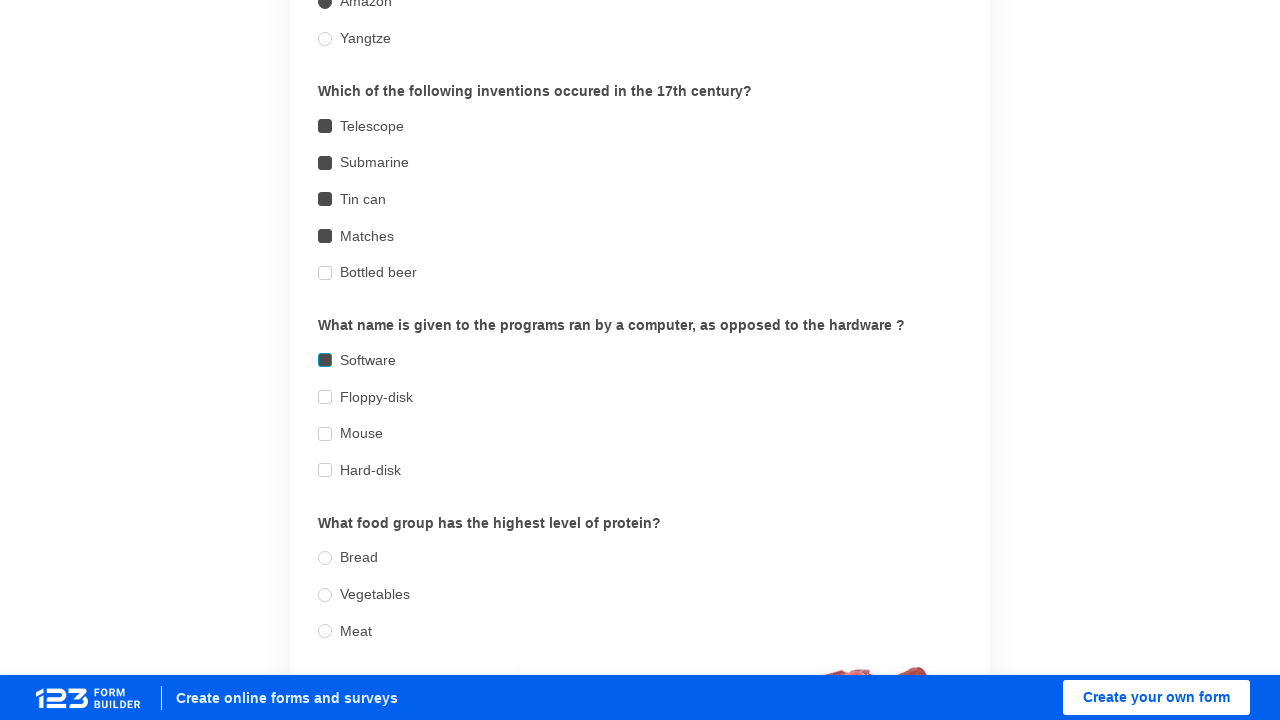

Clicked program checkbox option 1 at (325, 397) on //label[@for='0000000e_1']
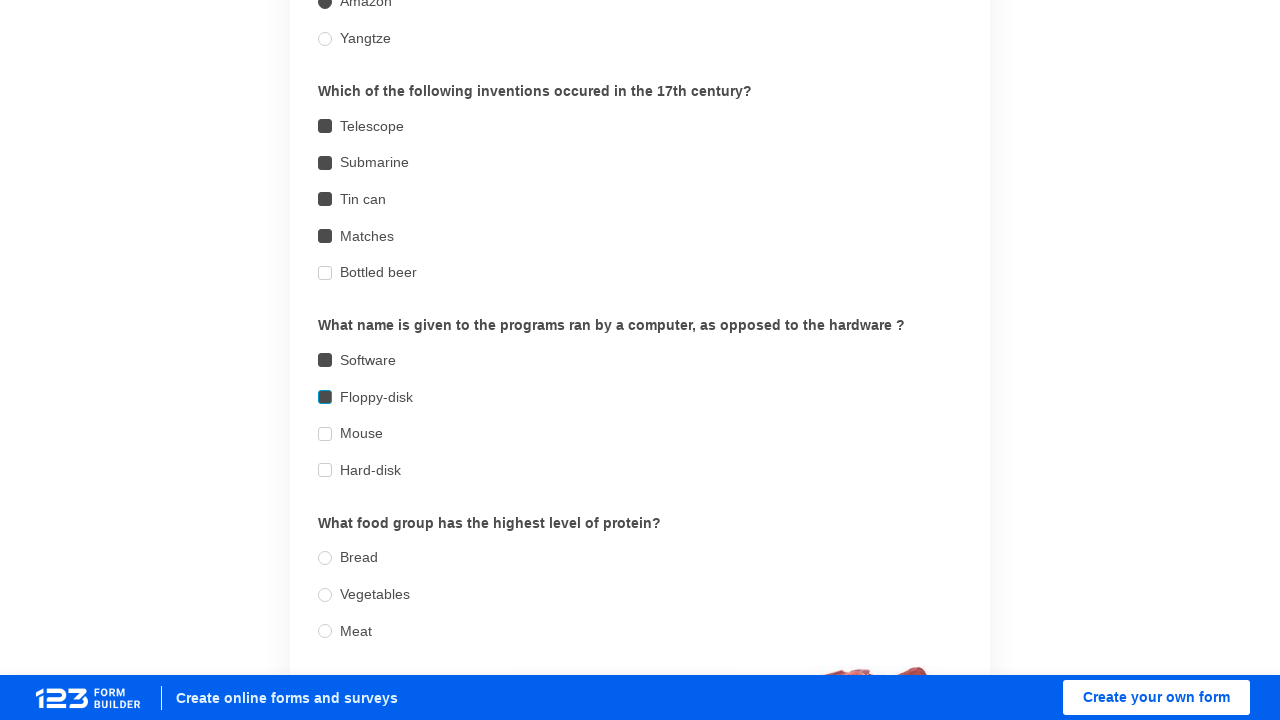

Program checkbox option 1 confirmed as checked
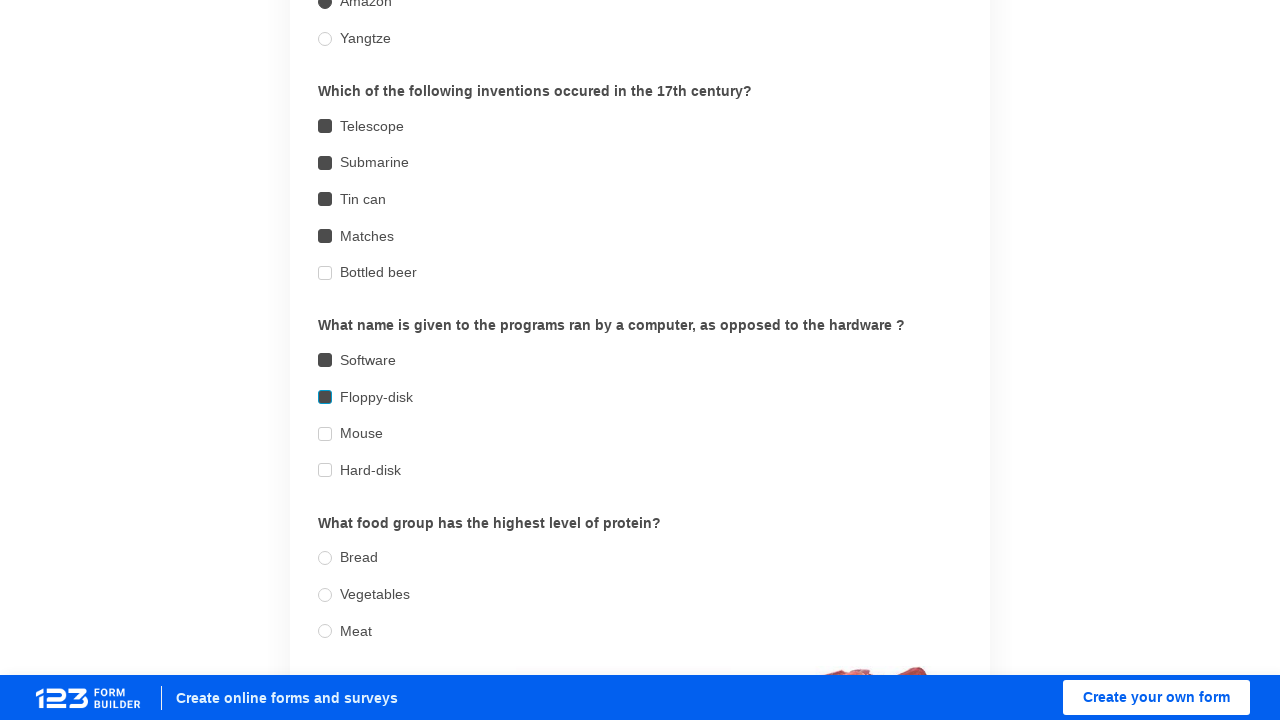

Clicked program checkbox option 2 at (325, 434) on //label[@for='0000000e_2']
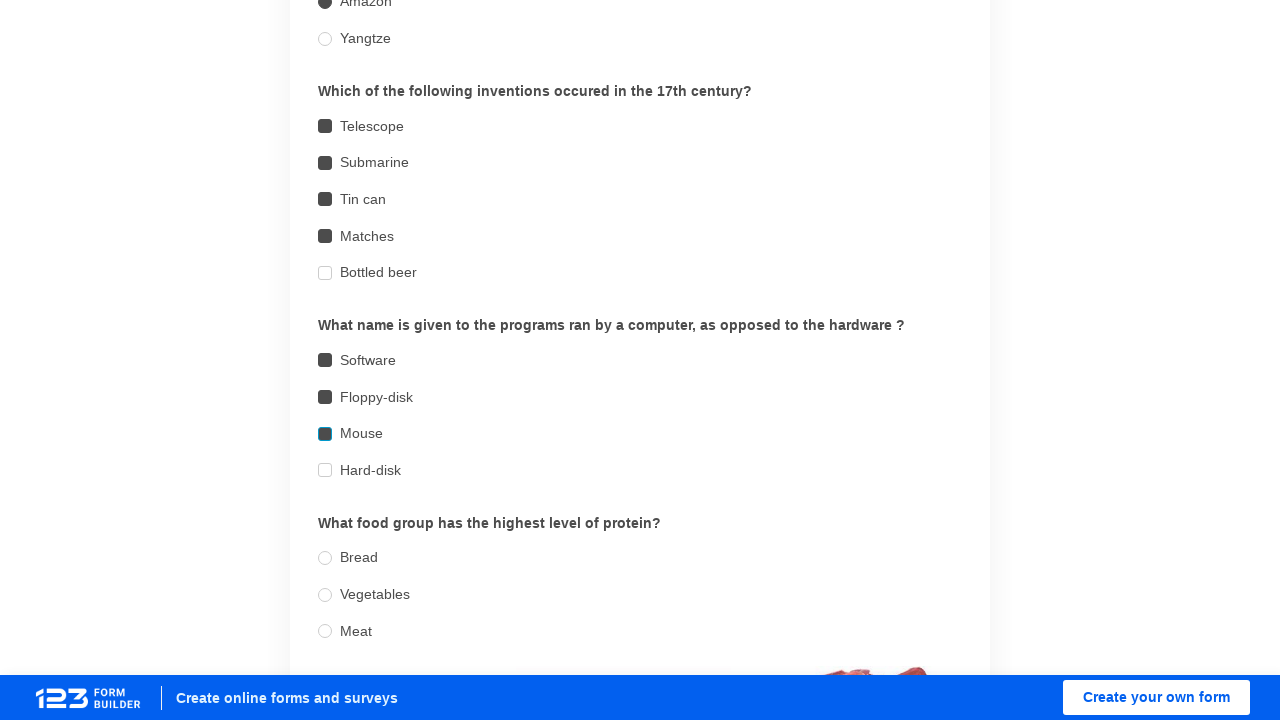

Program checkbox option 2 confirmed as checked
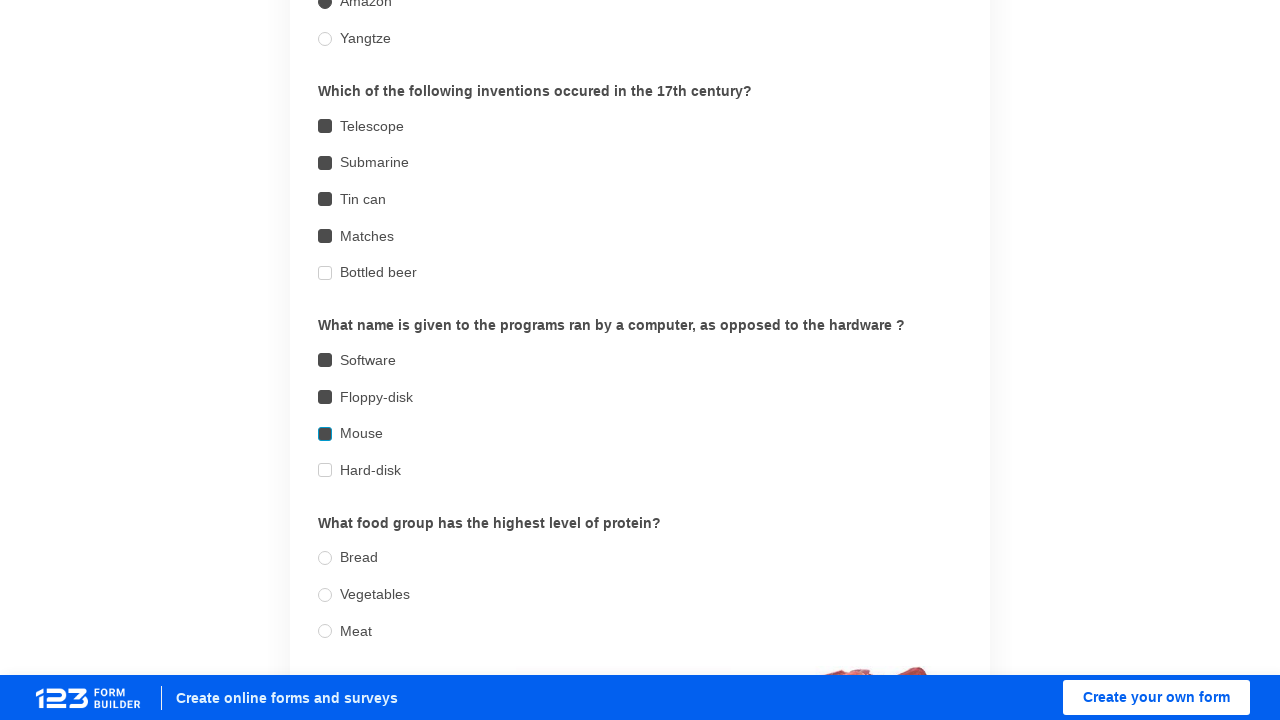

Clicked food checkbox option 0 at (325, 558) on //label[@for='00000010_0']
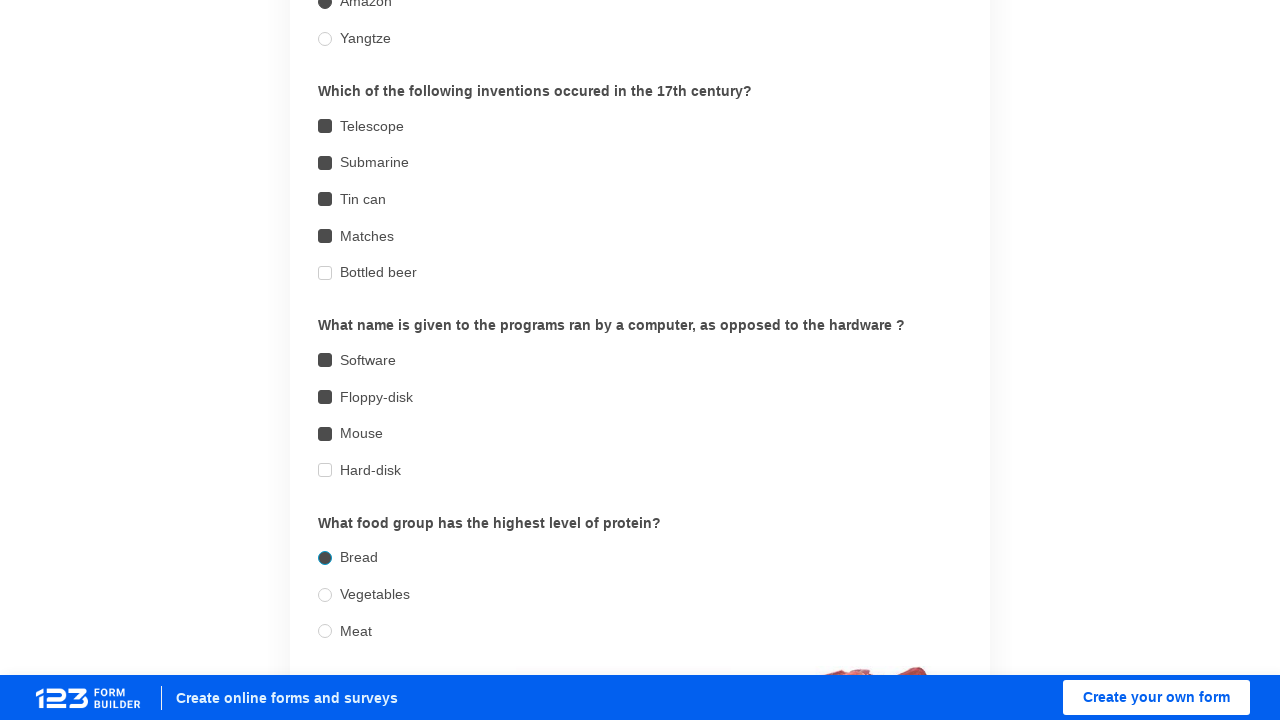

Food checkbox option 0 confirmed as checked
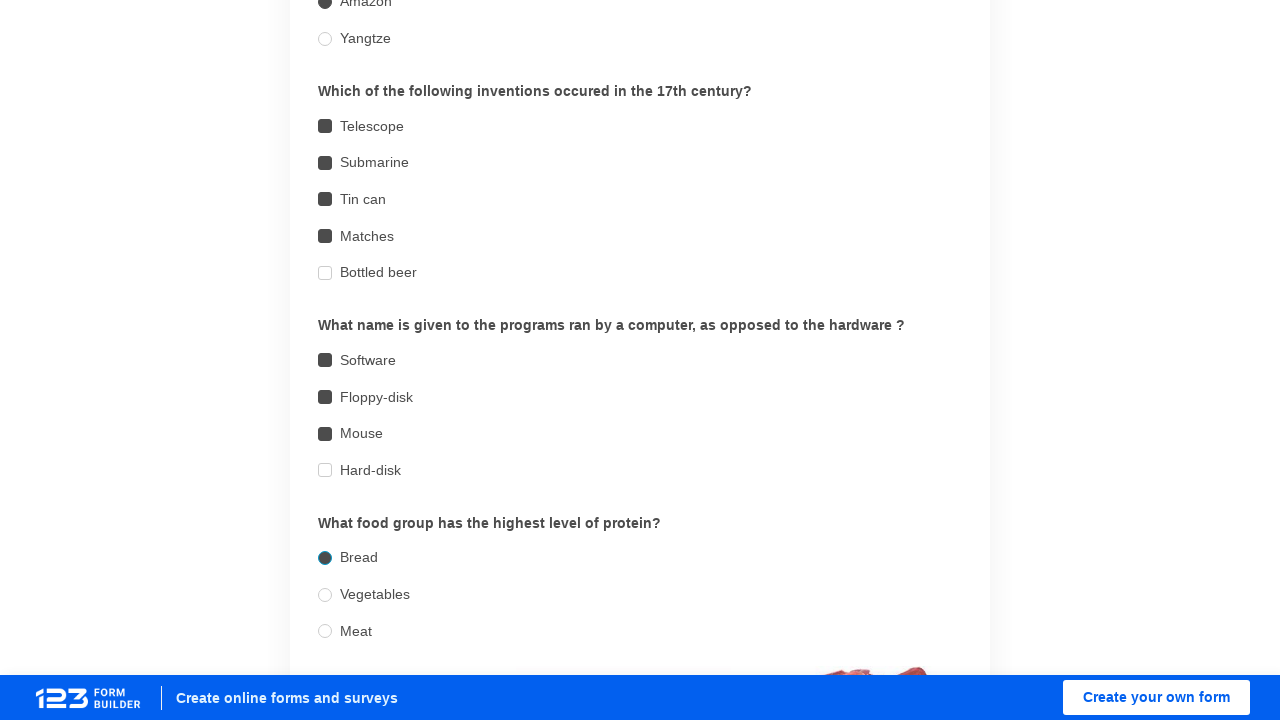

Clicked food checkbox option 1 at (325, 595) on //label[@for='00000010_1']
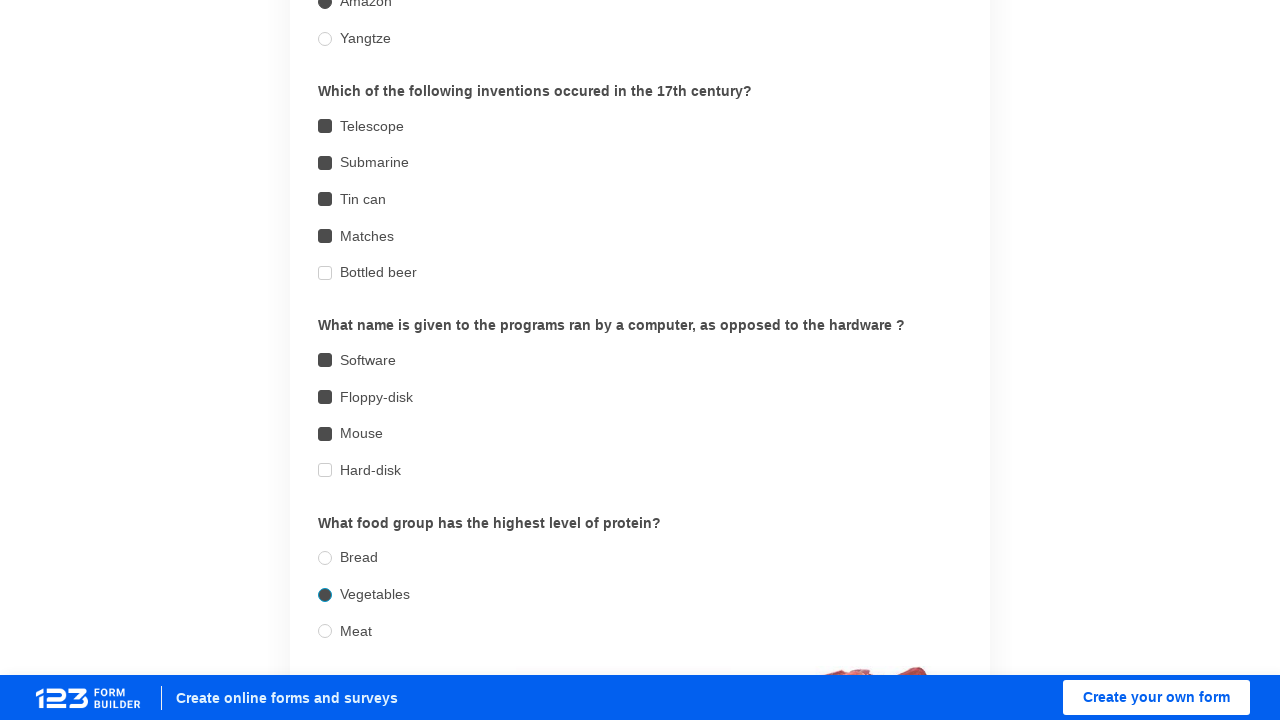

Food checkbox option 1 confirmed as checked
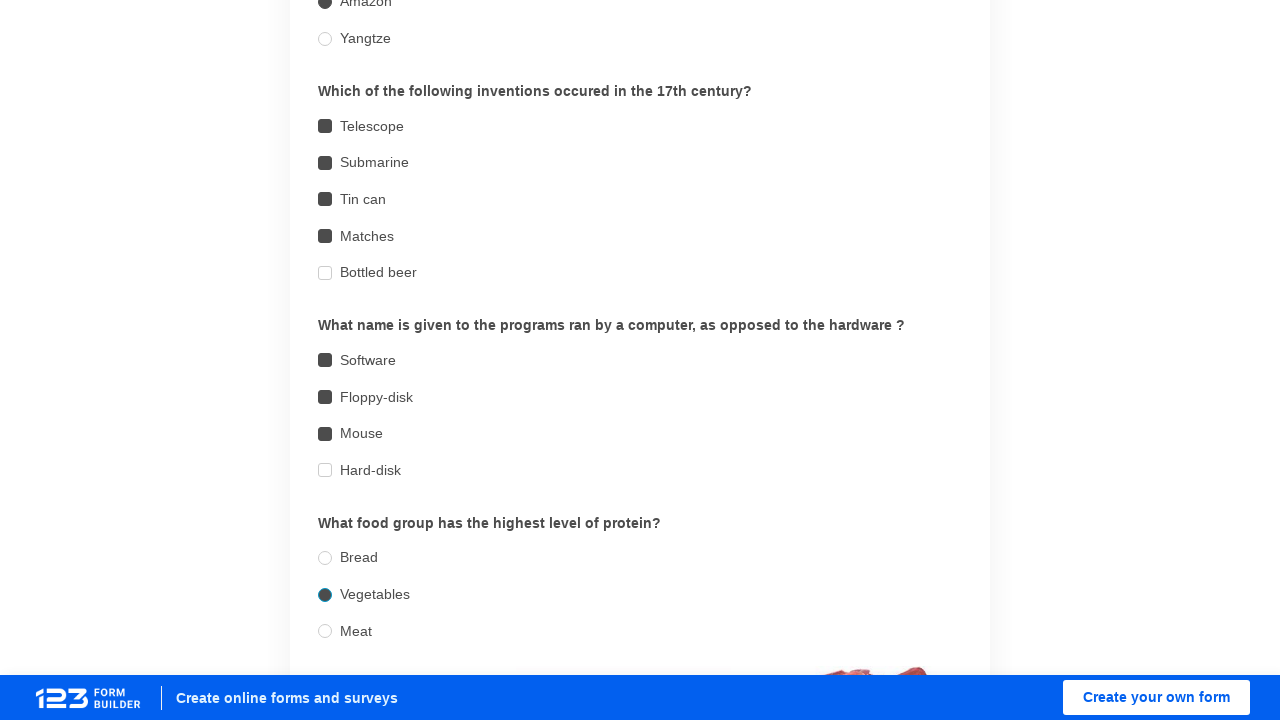

Filled email field with 'user@example.com' on //input[@type='email']
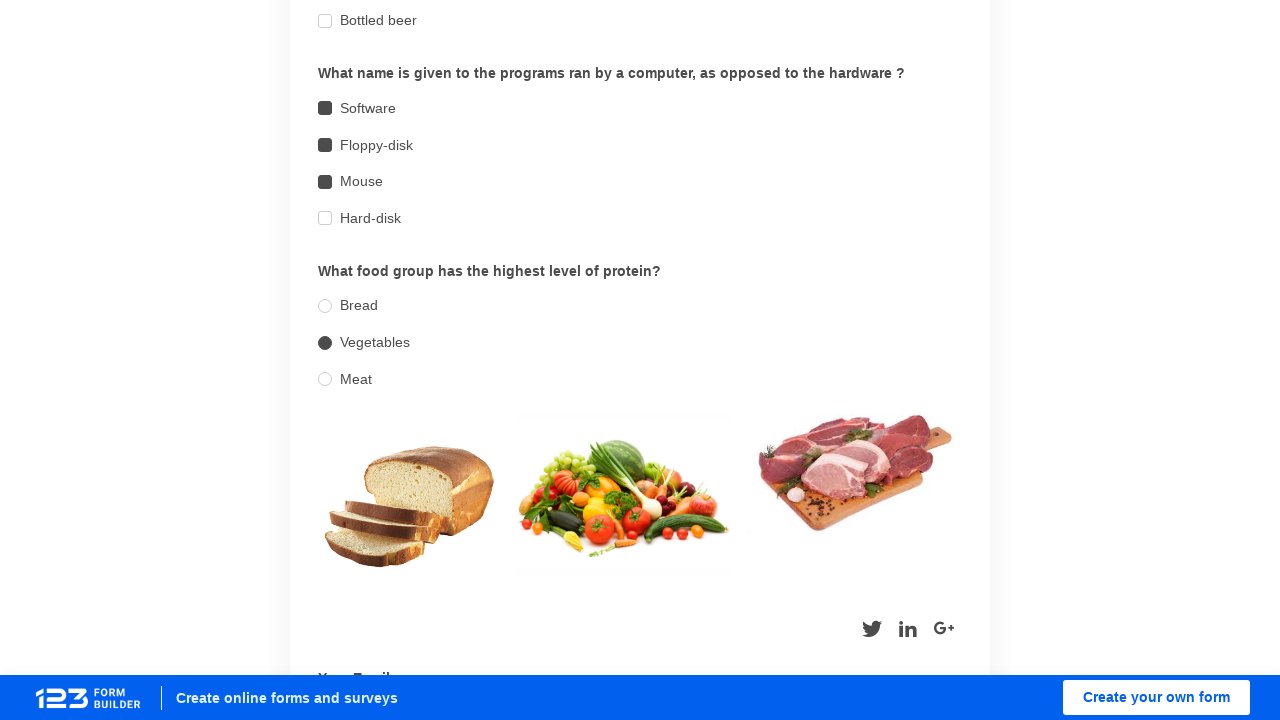

Pressed Tab key to move focus away from email field on html
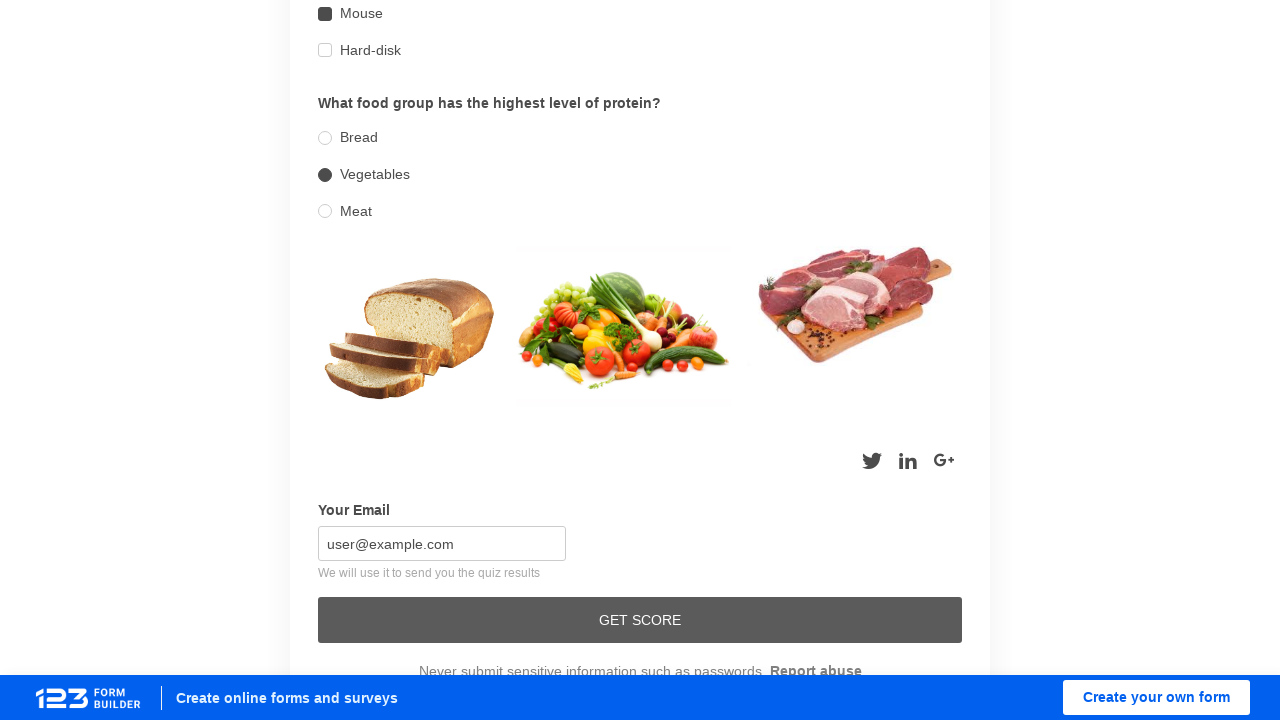

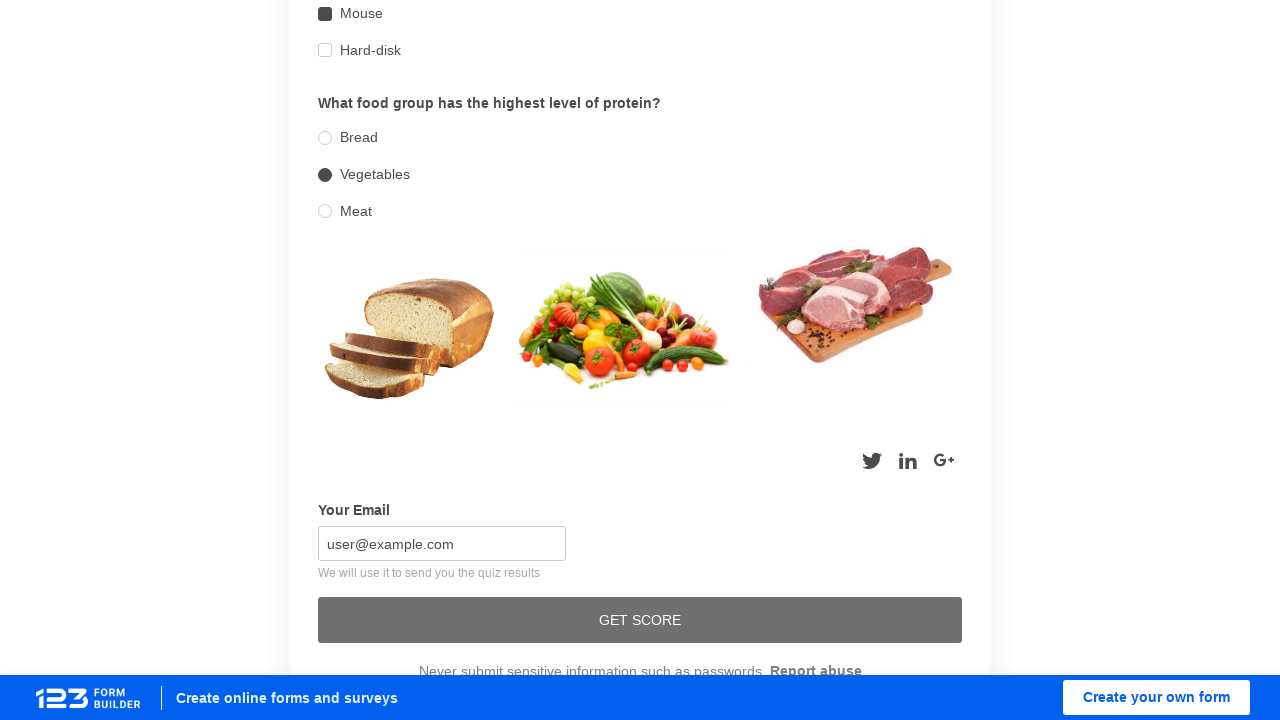